Tests the hotel listing functionality by clicking on the hotel list button and verifying that hotels are displayed

Starting URL: http://hotel-v3.progmasters.hu/

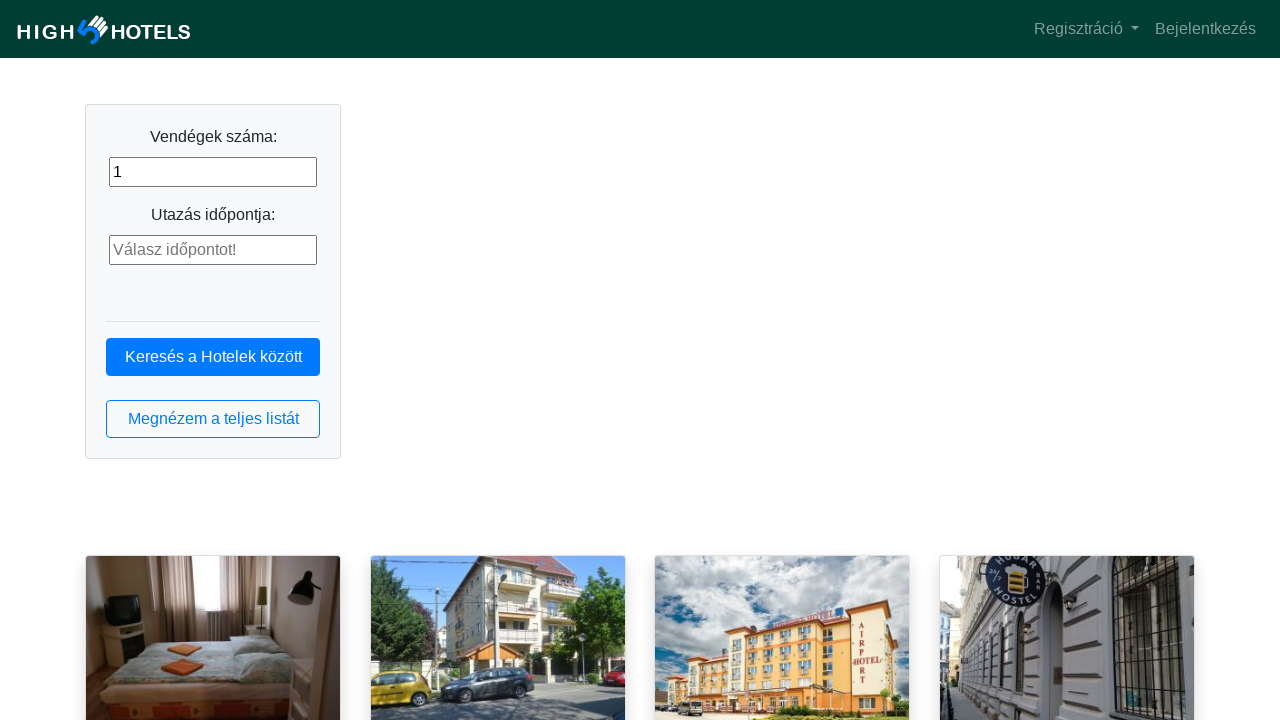

Clicked the hotel list button at (213, 419) on button.btn.btn-outline-primary.btn-block
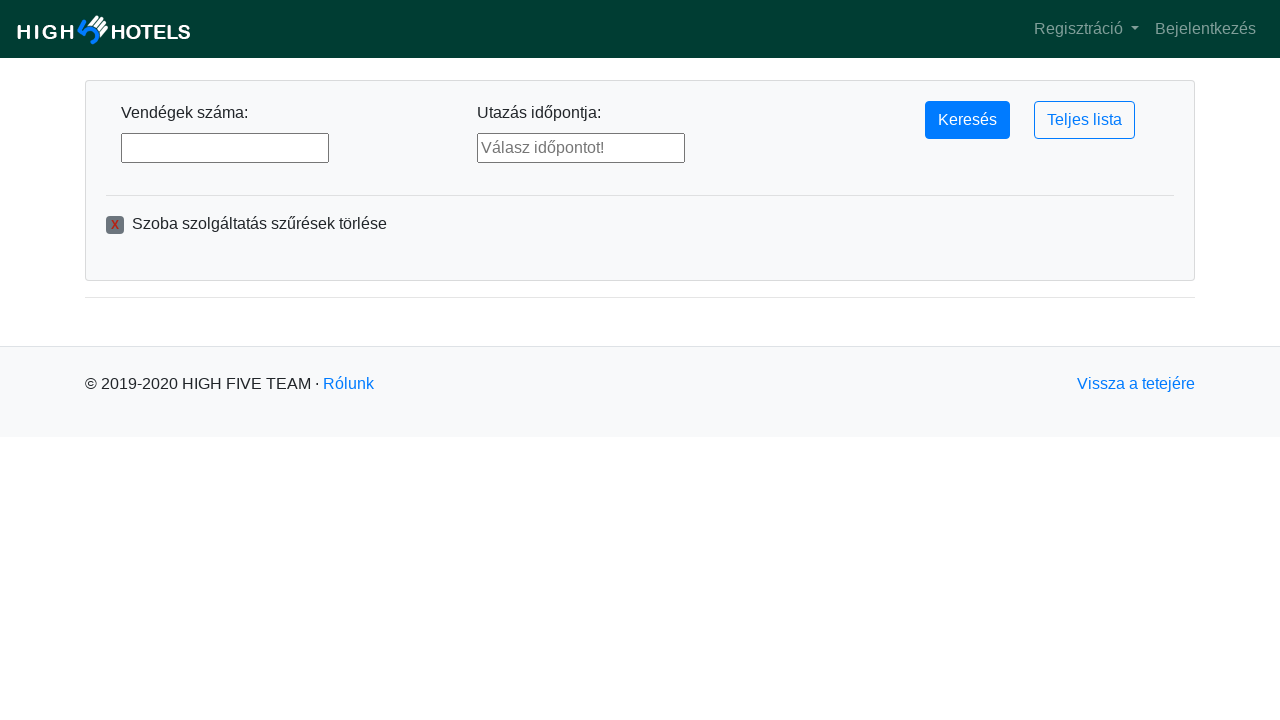

Hotel list loaded successfully
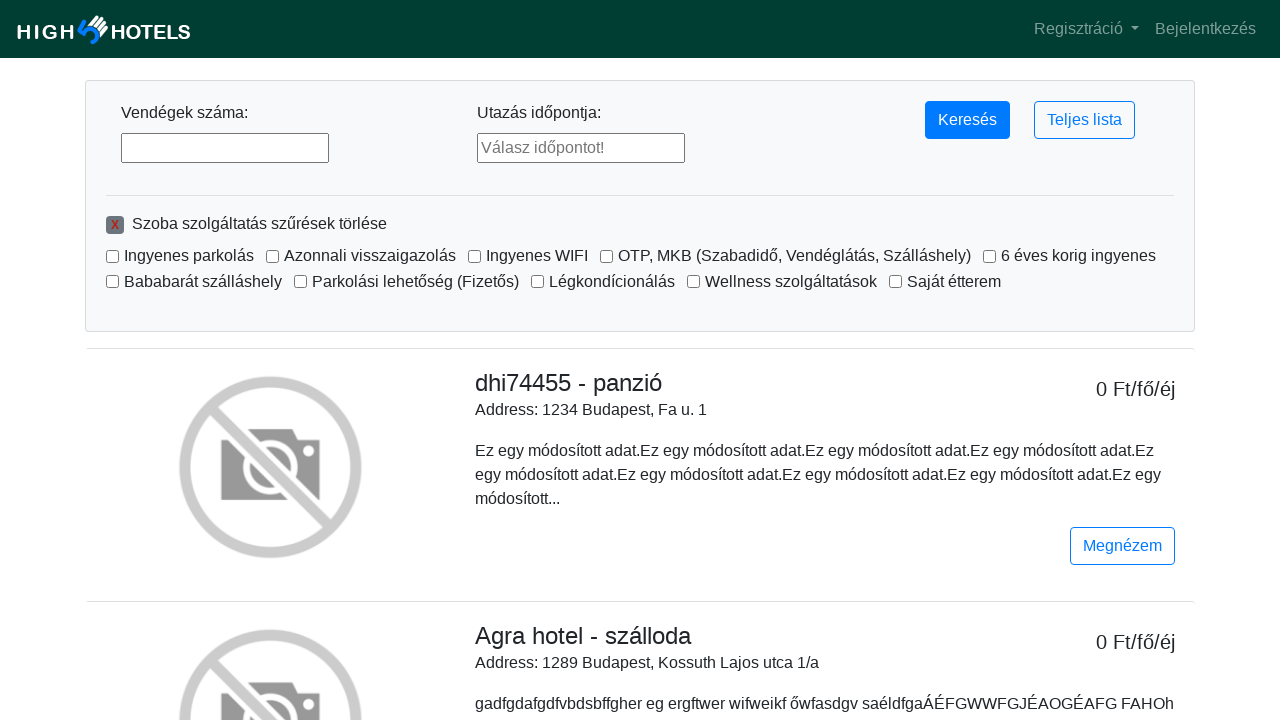

Located hotel list elements
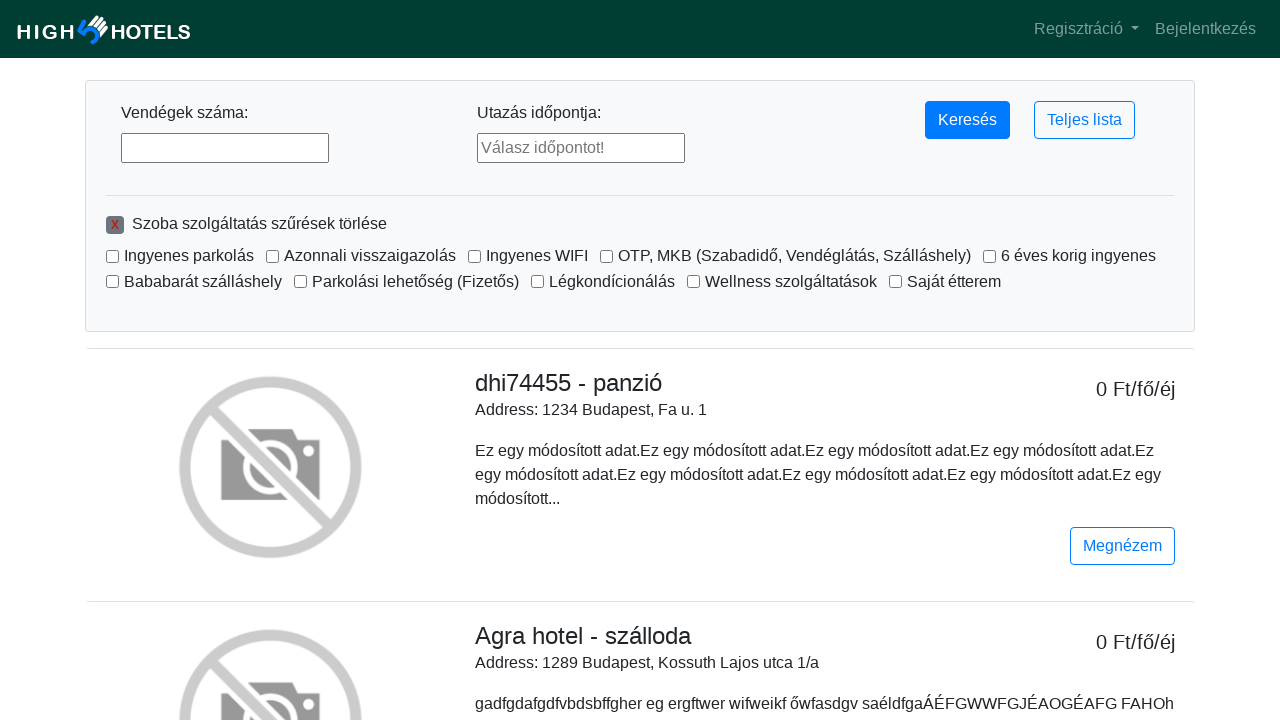

Verified first hotel element is displayed
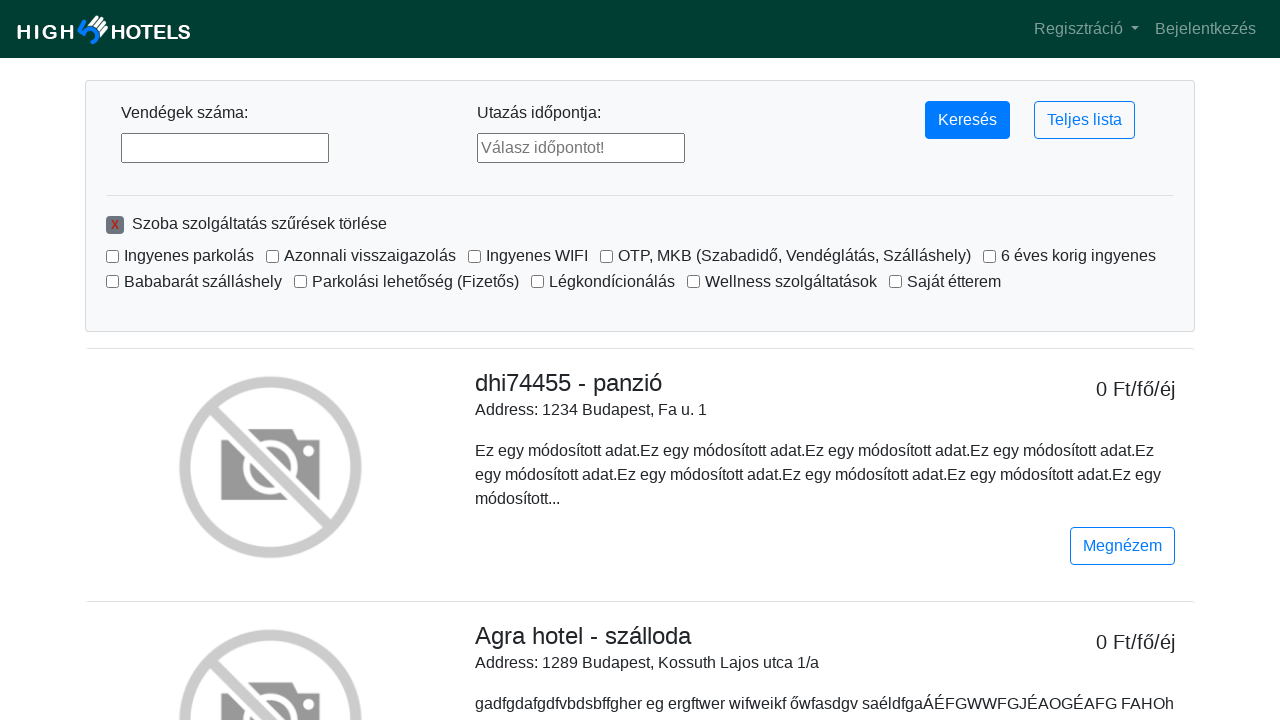

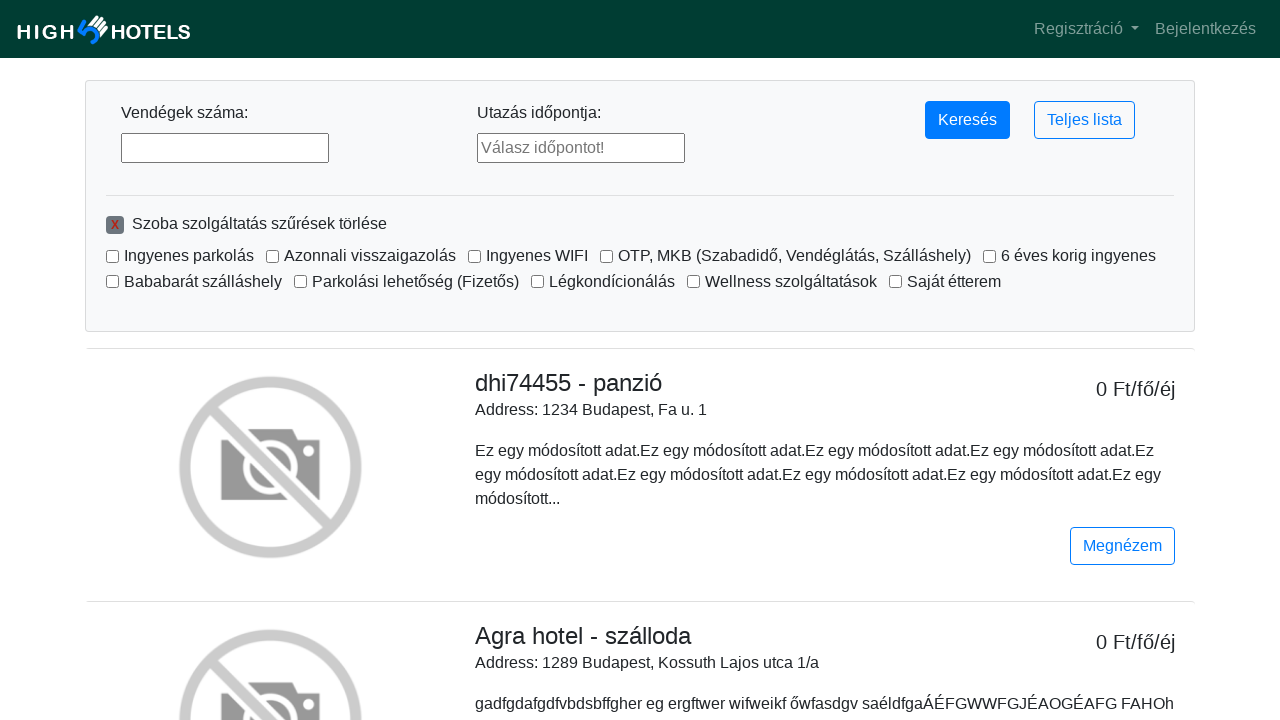